Tests navigation to Cart page by clicking on cart links in the navigation menu

Starting URL: https://automationexercise.com/

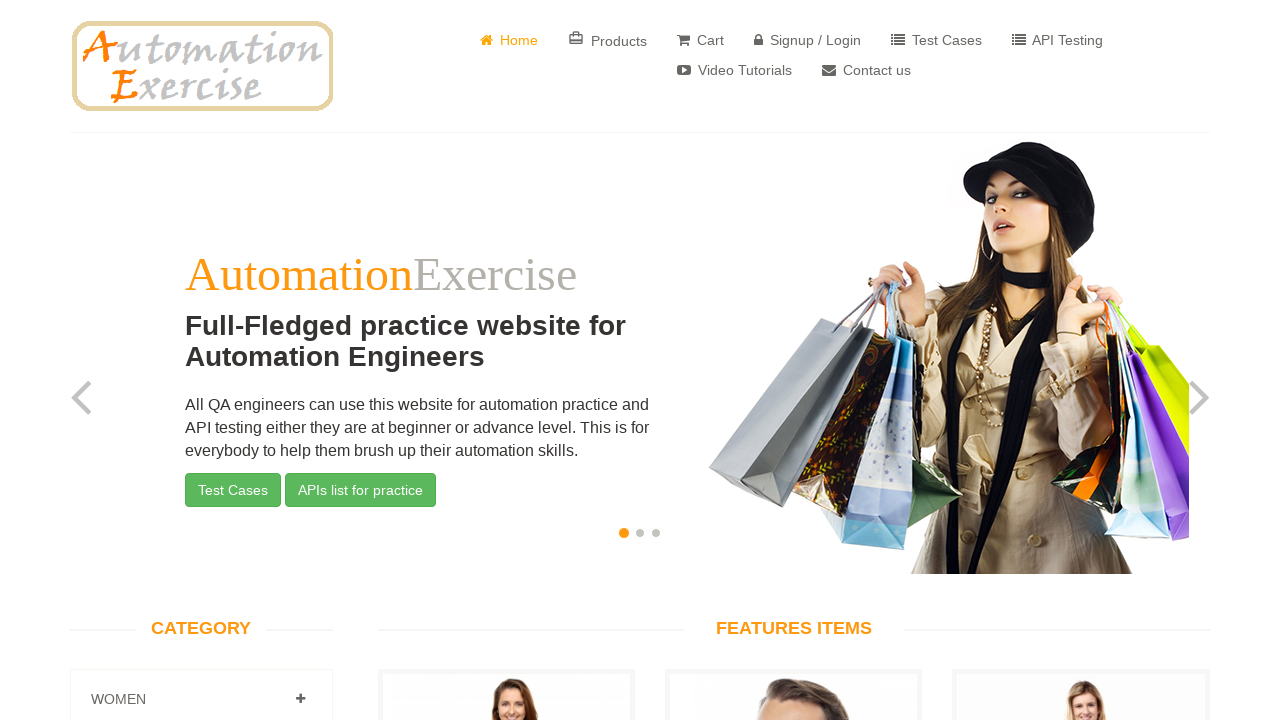

Clicked on Cart link in navigation menu at (700, 40) on text=Cart
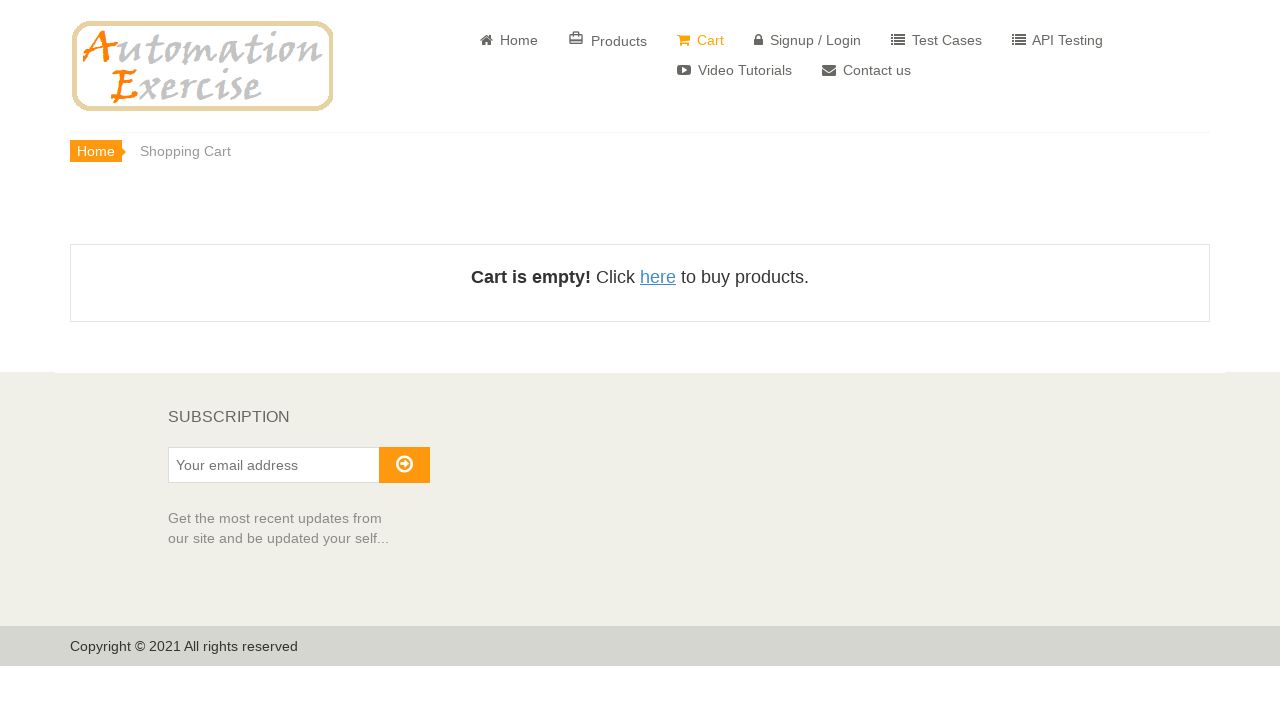

Clicked on cart icon in navigation at (684, 40) on i.fa.fa-shopping-cart >> nth=0
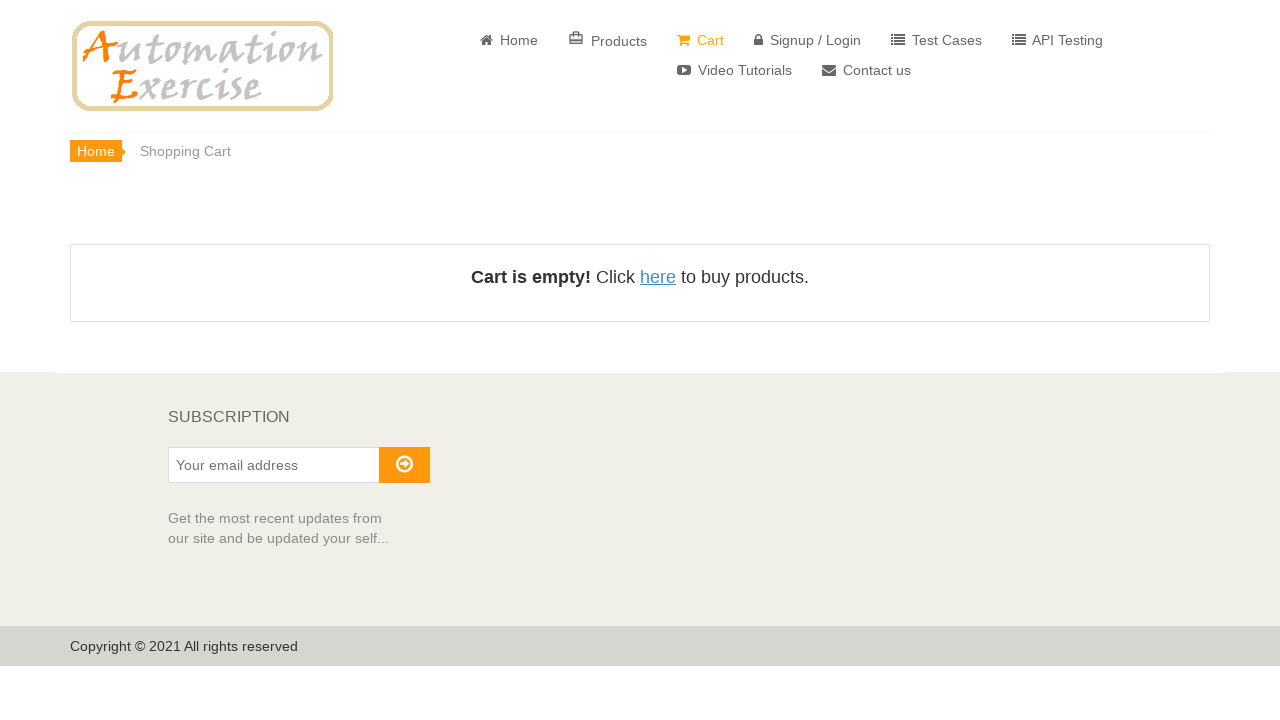

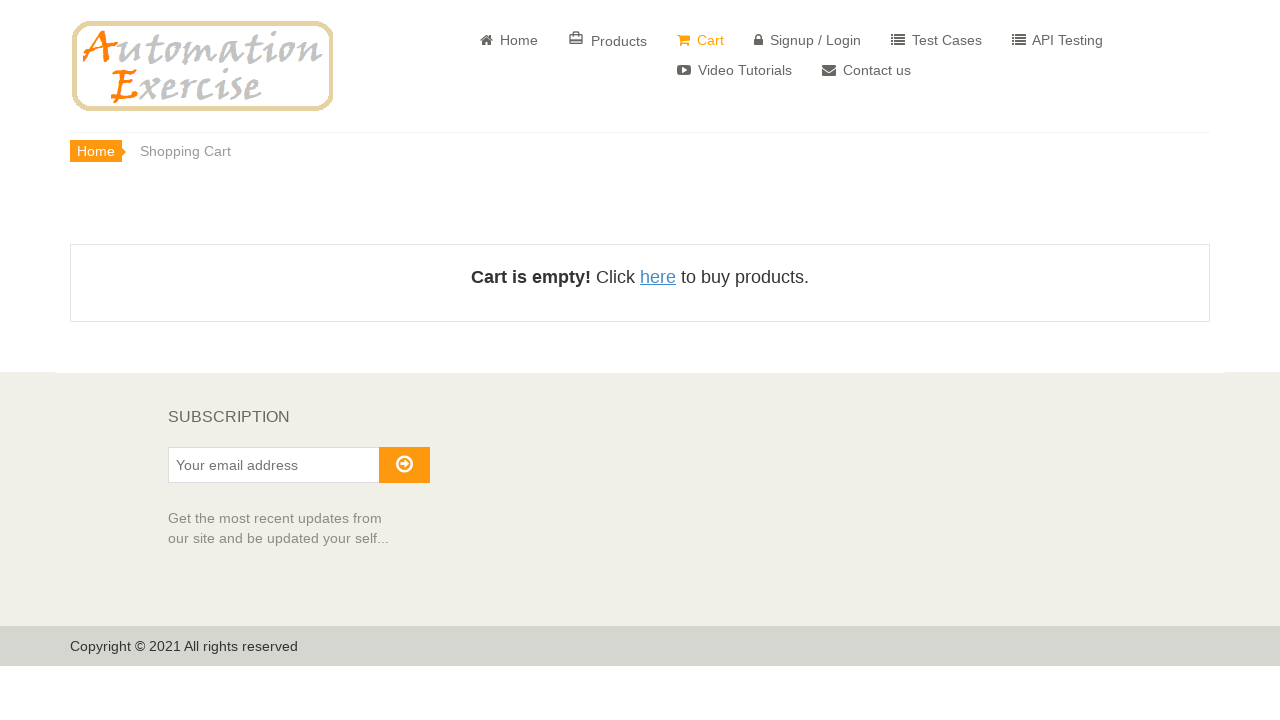